Tests drag and drop functionality on jQueryUI demo page by dragging an element to a drop target within an iframe

Starting URL: https://jqueryui.com/

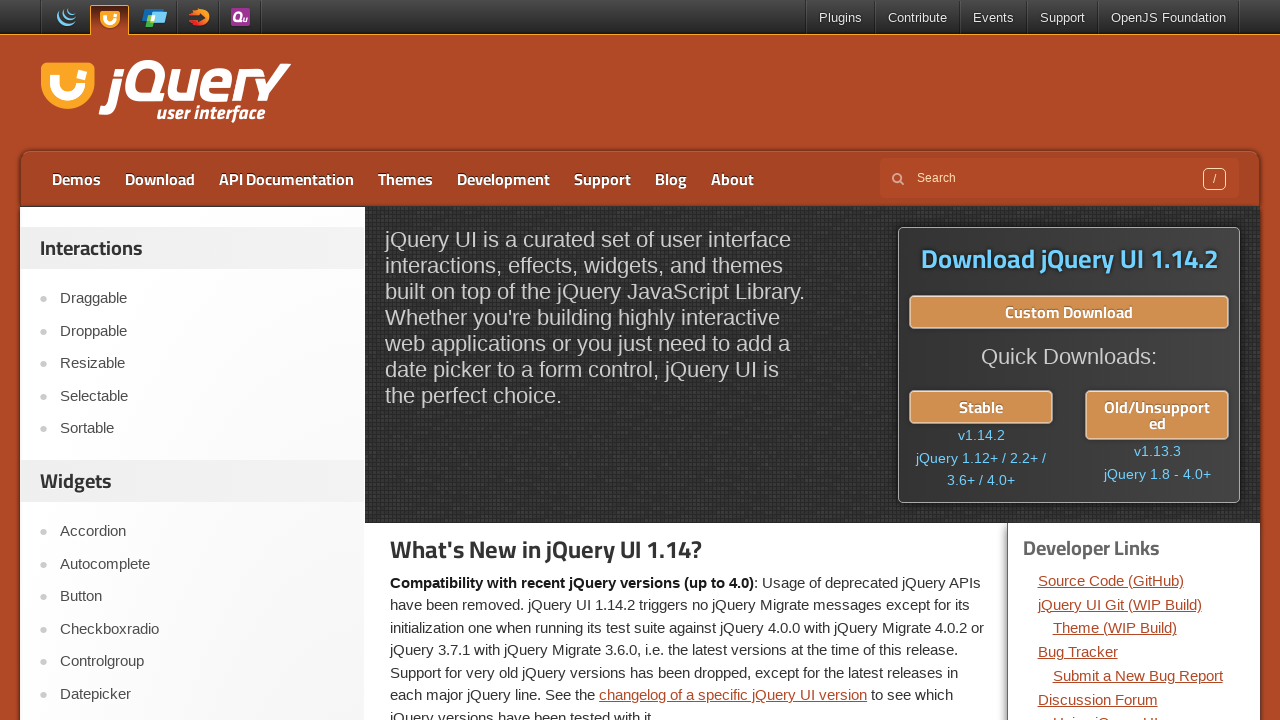

Clicked on Droppable link at (202, 331) on text=Droppable
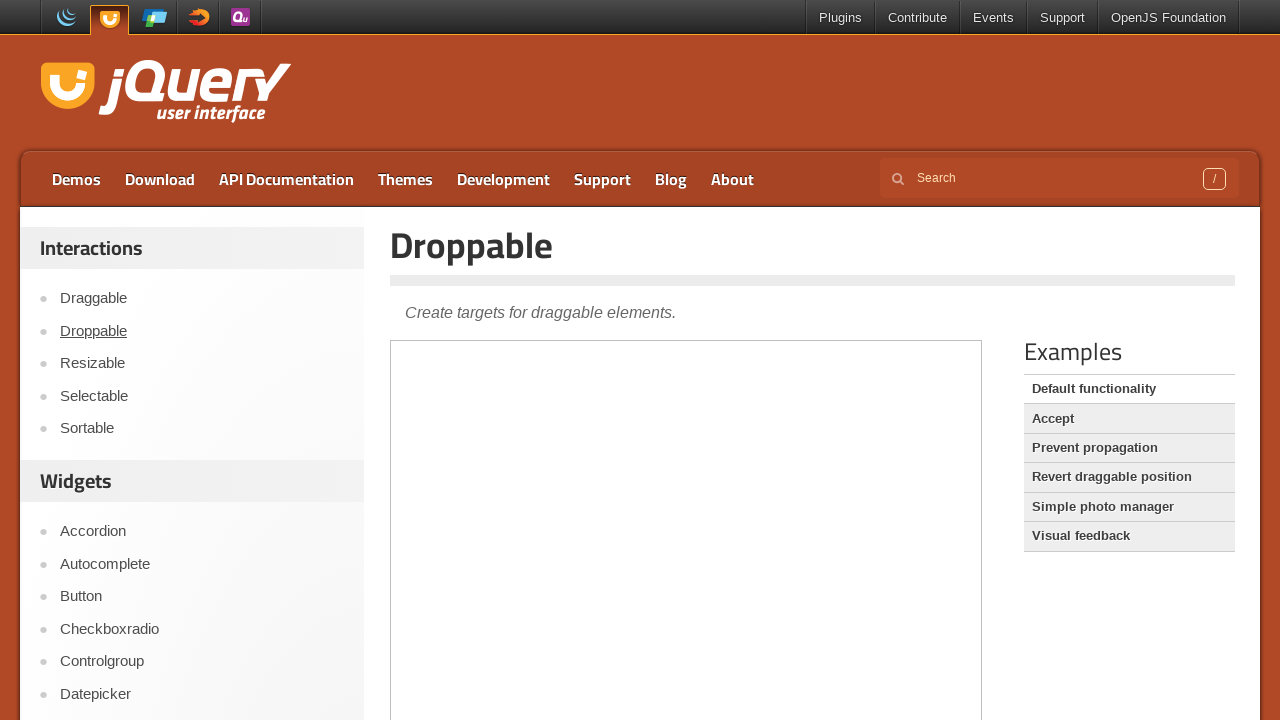

Located iframe containing drag and drop demo
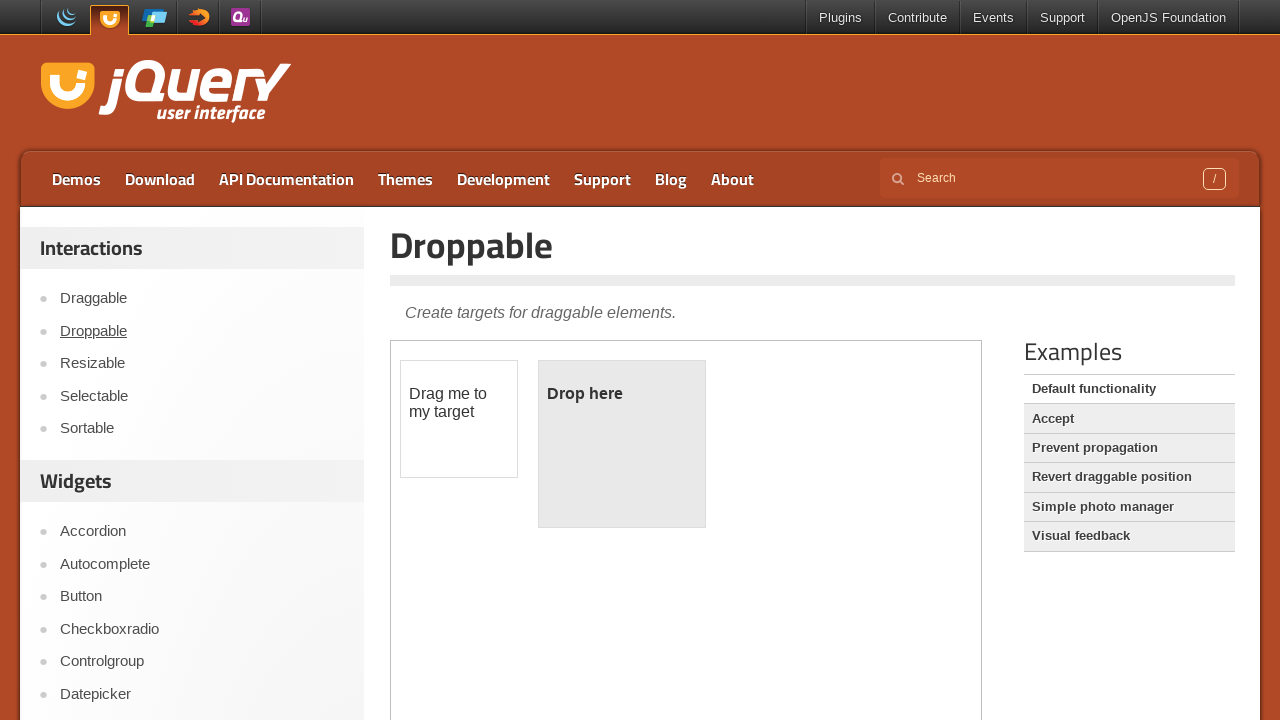

Located draggable element within iframe
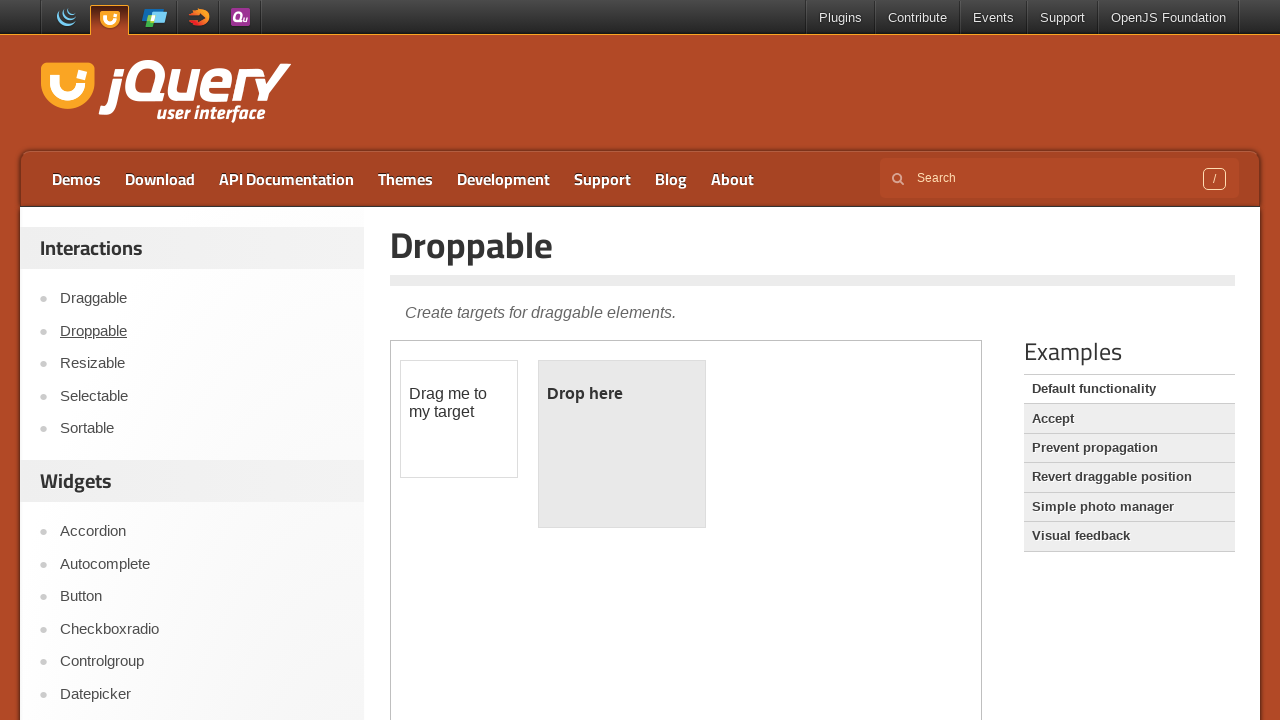

Located droppable target element within iframe
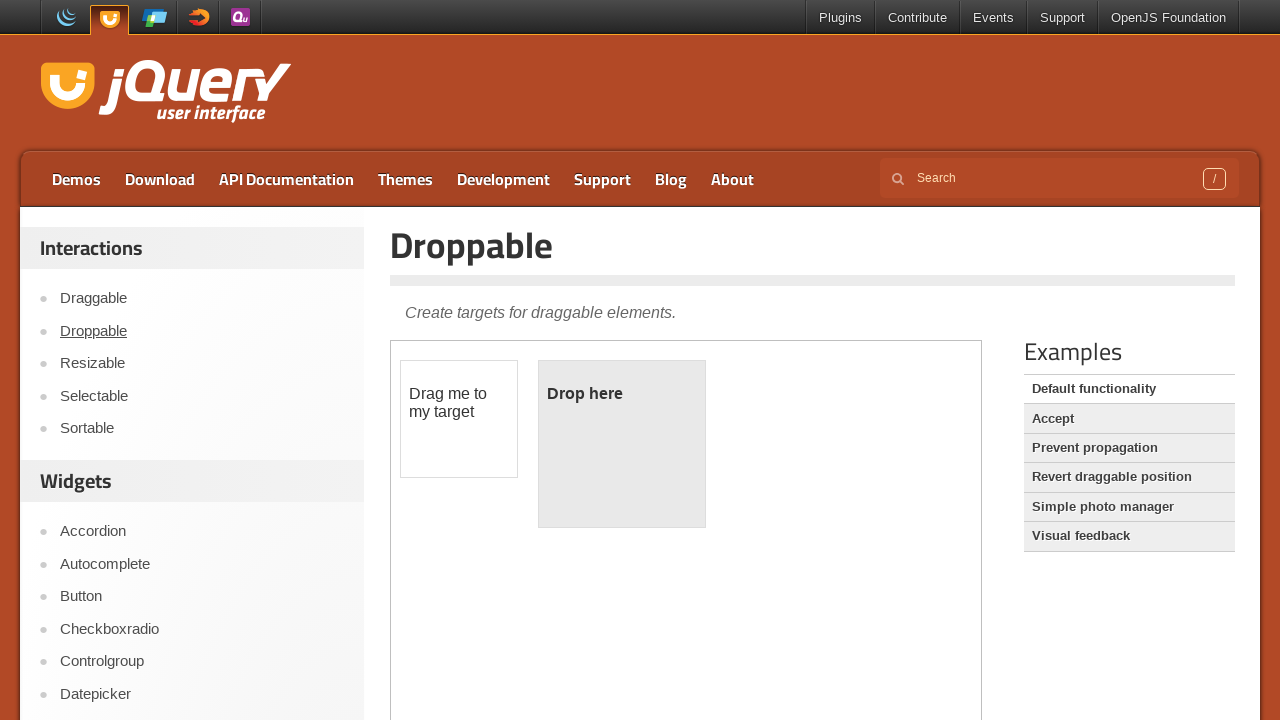

Dragged draggable element to droppable target at (622, 444)
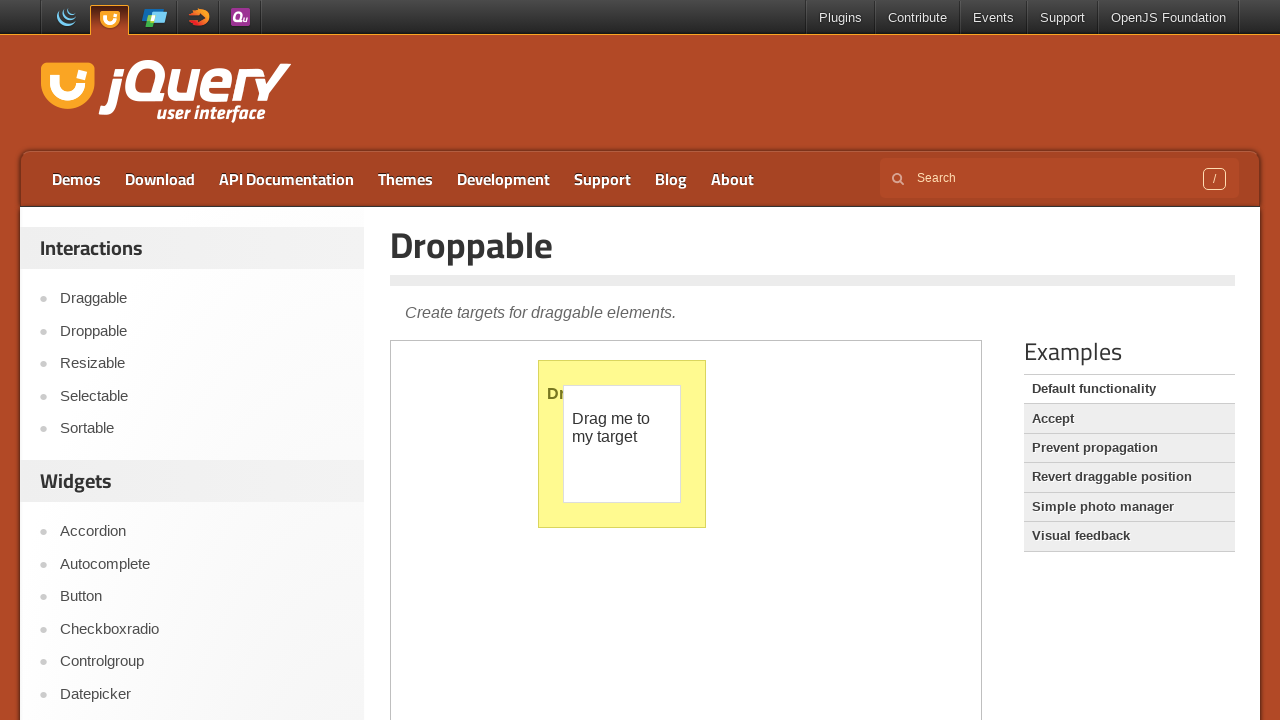

Waited 1000ms for drag and drop action to complete
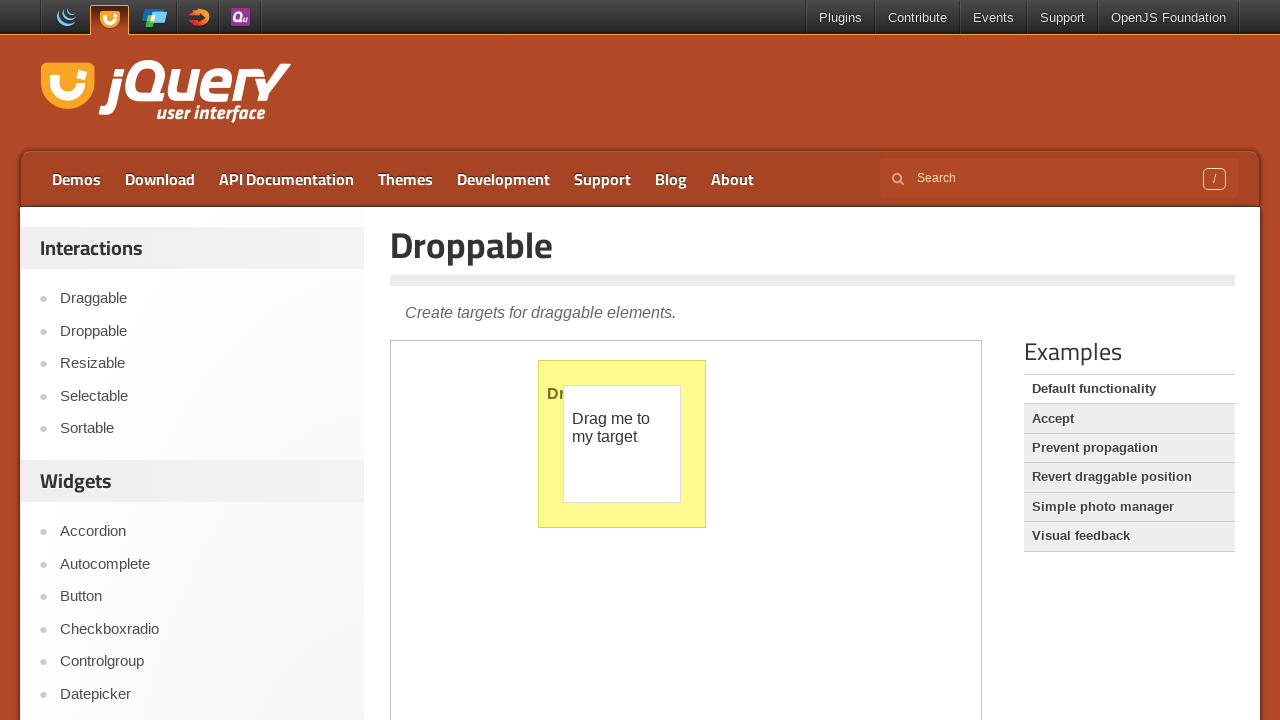

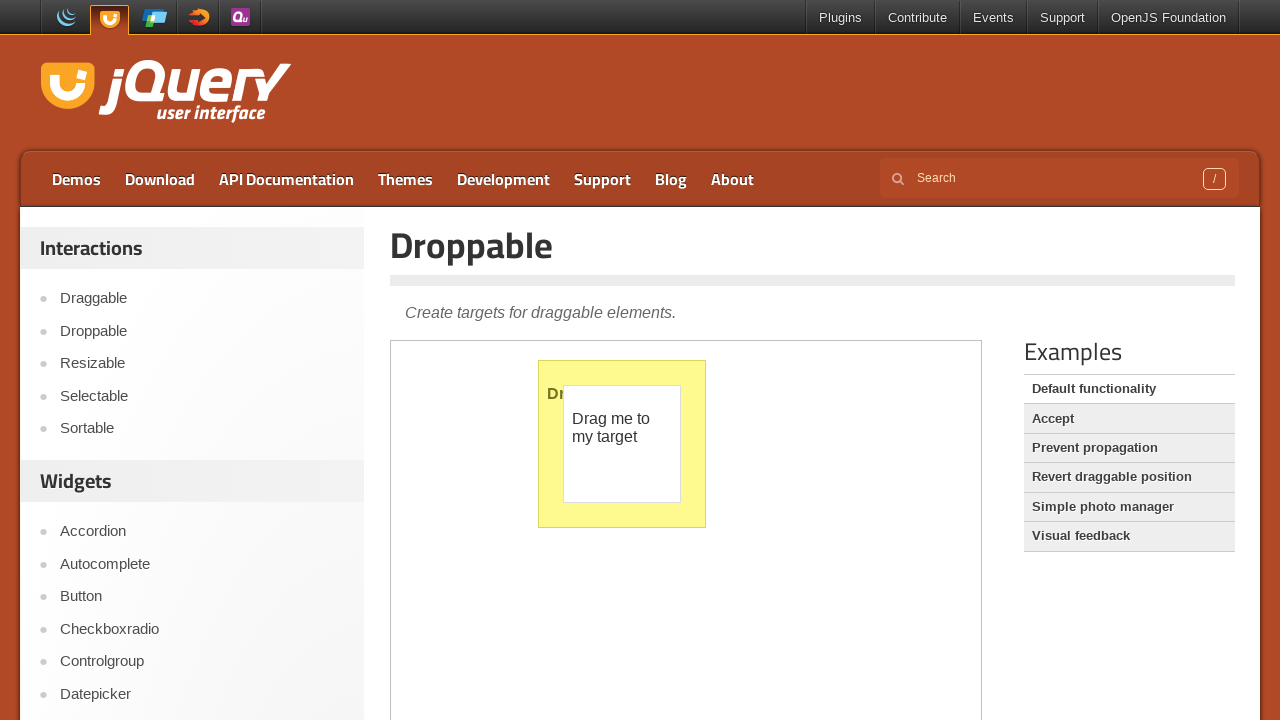